Navigates to the Playwright documentation homepage and clicks on the "Get Started" link to test basic navigation functionality

Starting URL: https://playwright.dev/

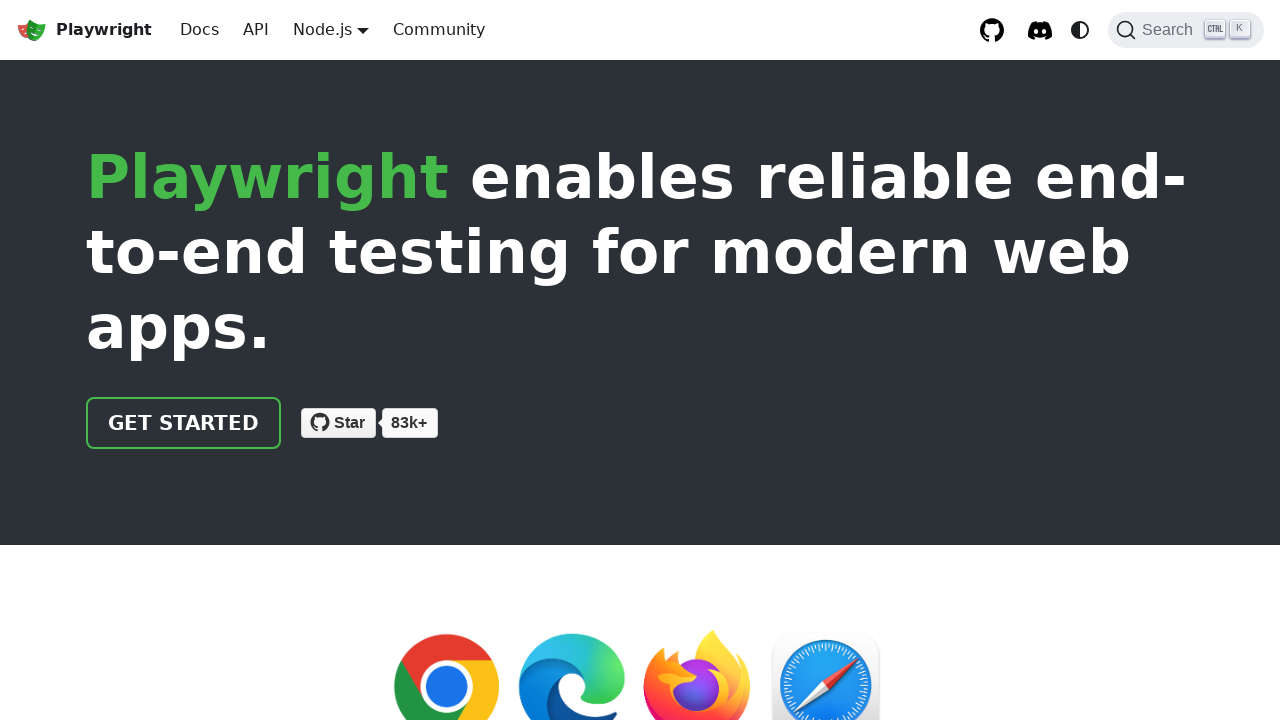

Playwright homepage loaded and DOM content ready
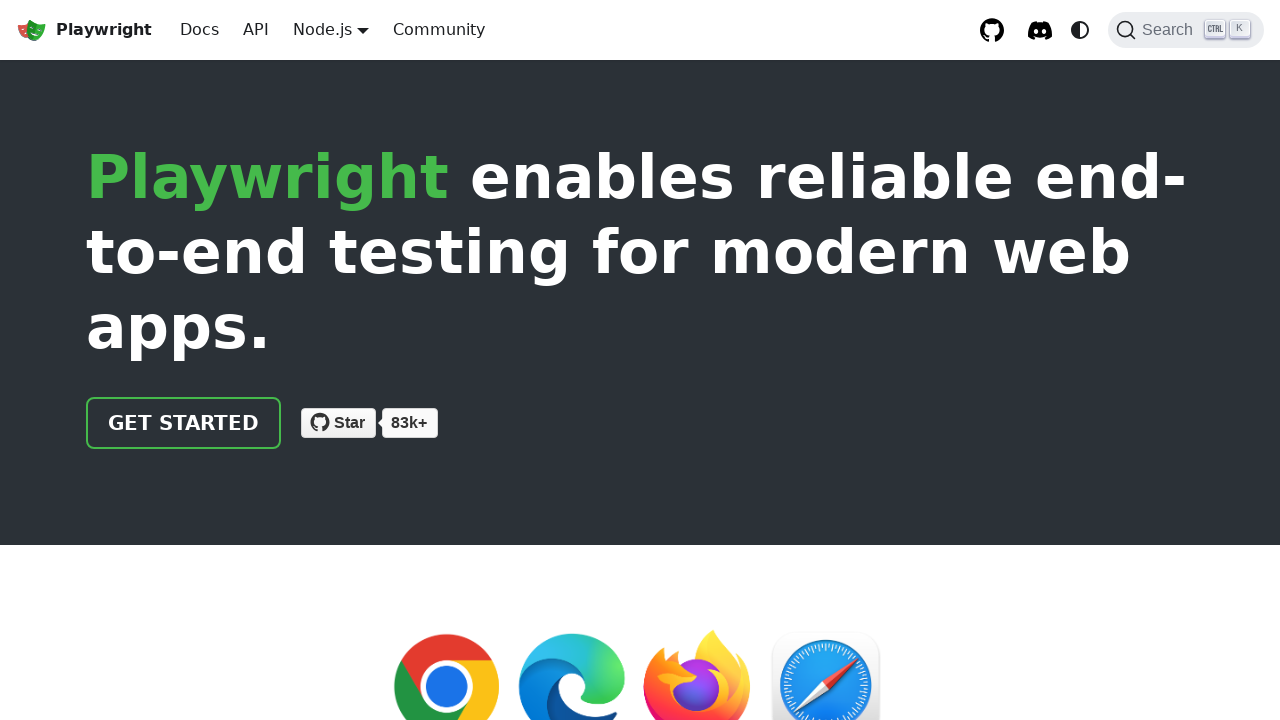

Clicked on 'Get Started' link at (184, 423) on text=Get Started
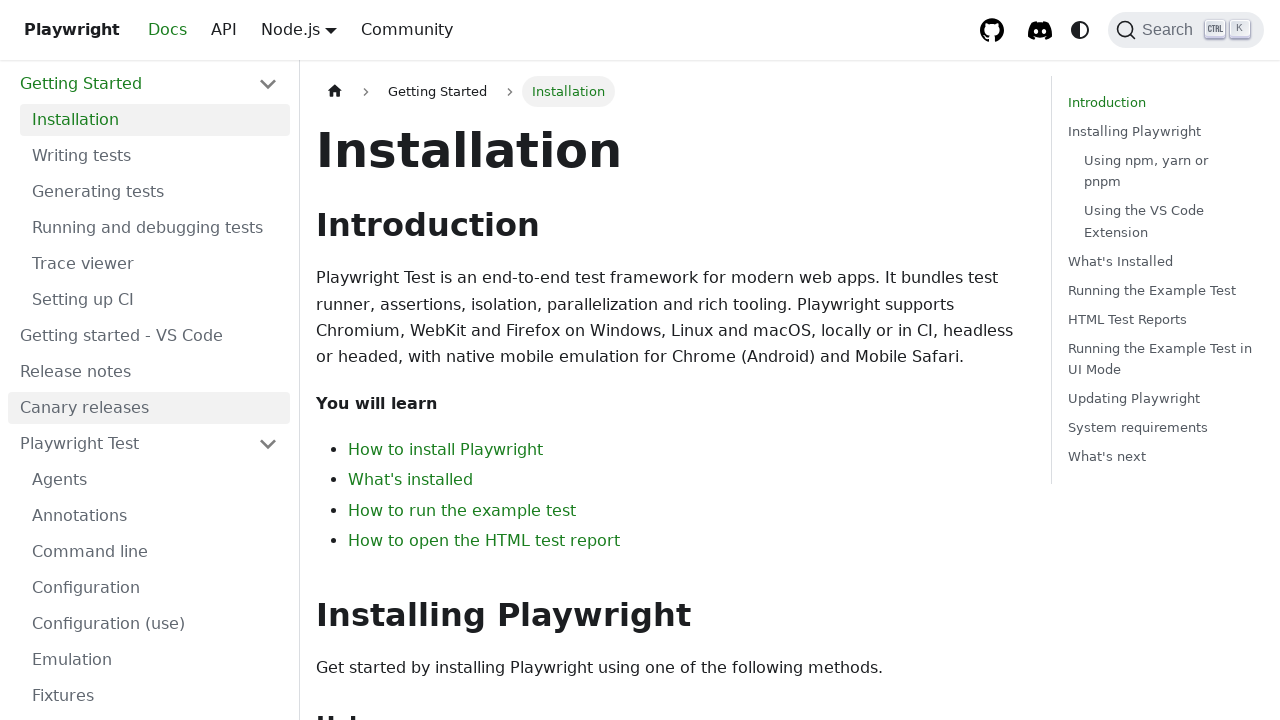

Get Started page loaded and DOM content ready
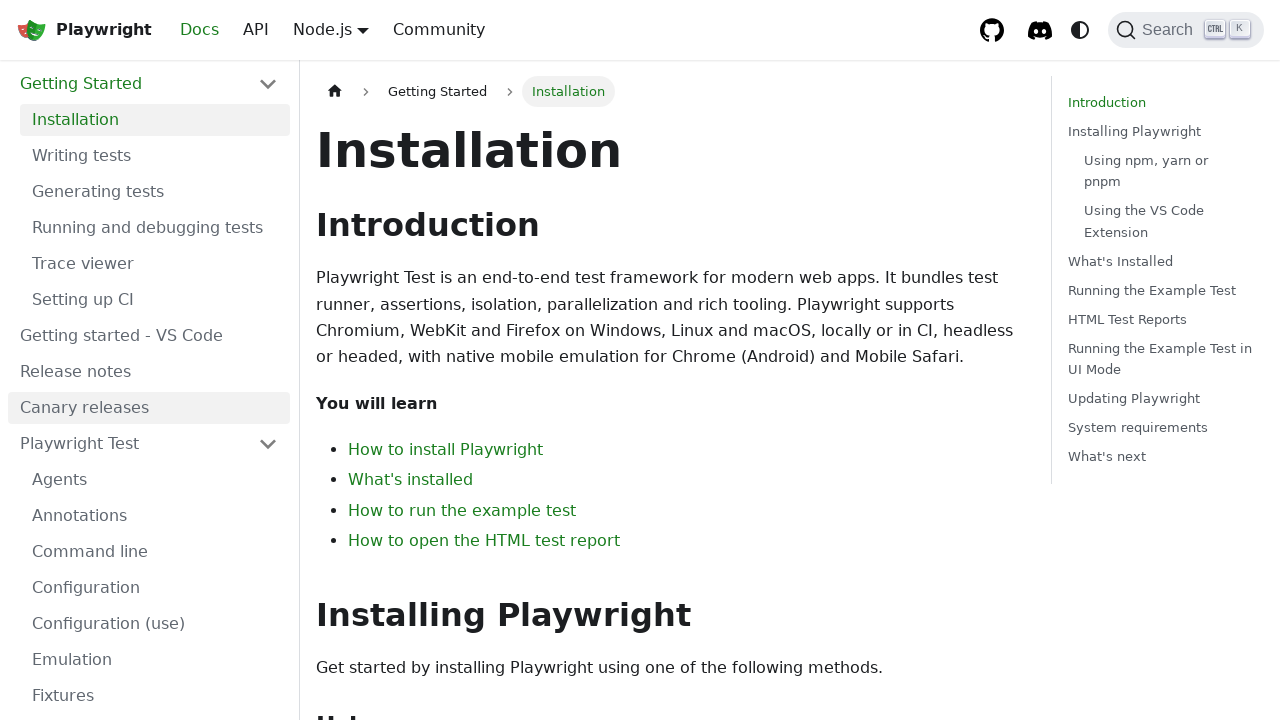

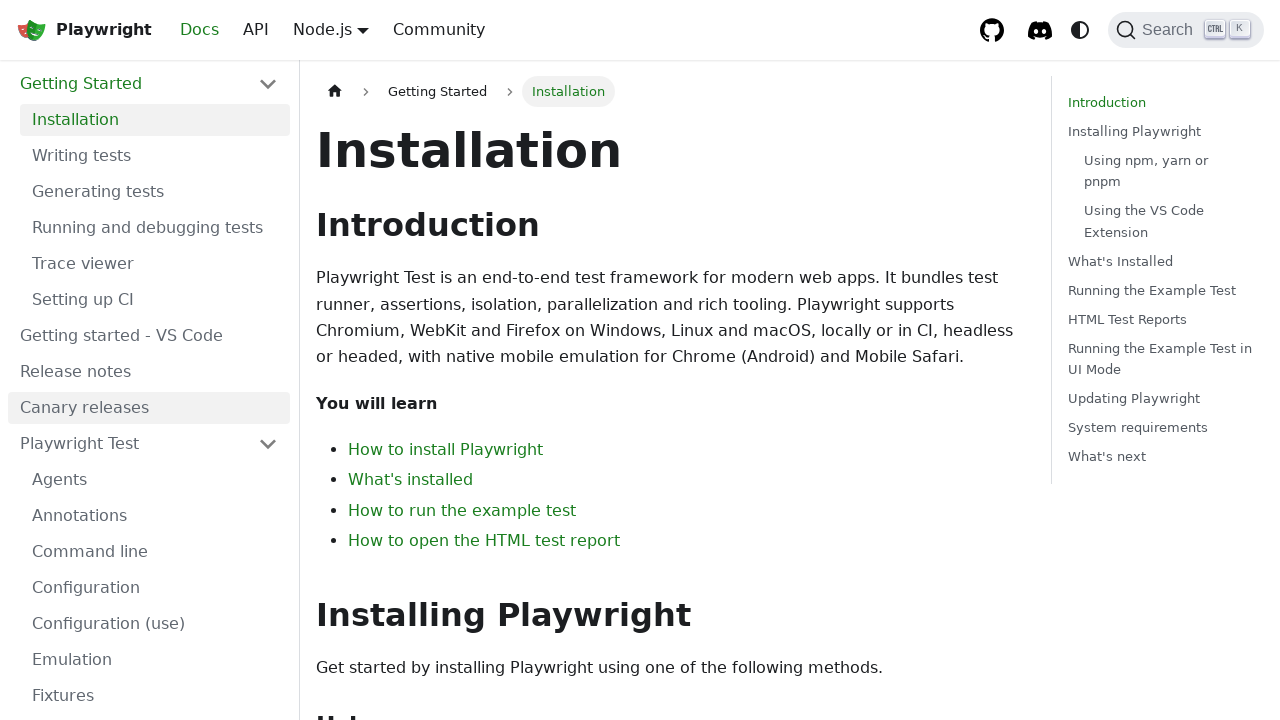